Tests opening message window popup by clicking the button twice and verifying popup behavior

Starting URL: https://demoqa.com/browser-windows

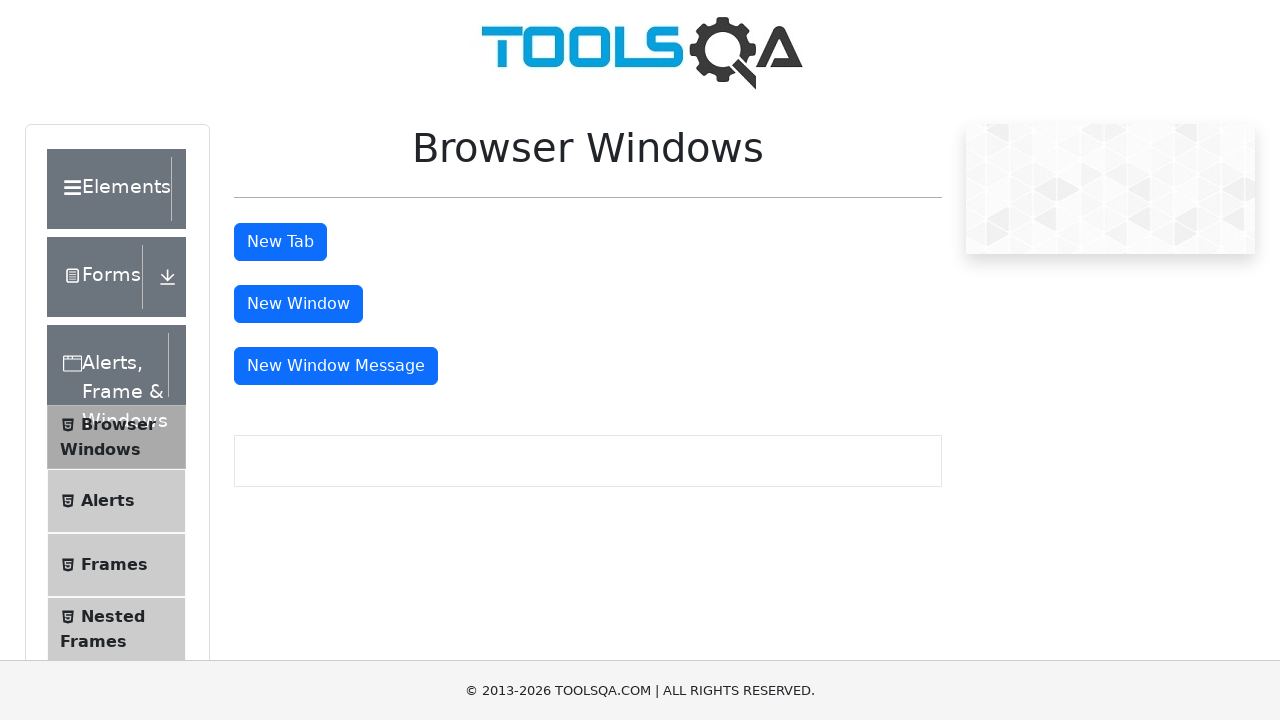

Waited for message window button to be available
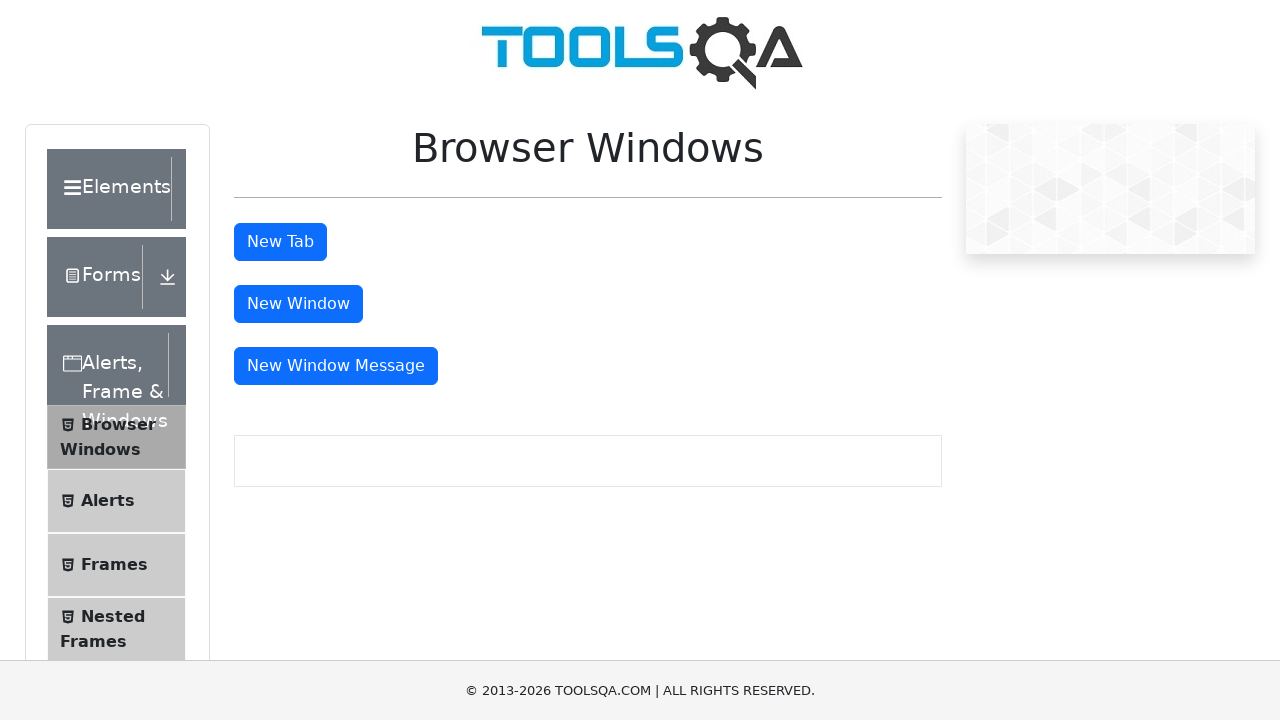

Clicked message window button to open first popup at (336, 366) on #messageWindowButton
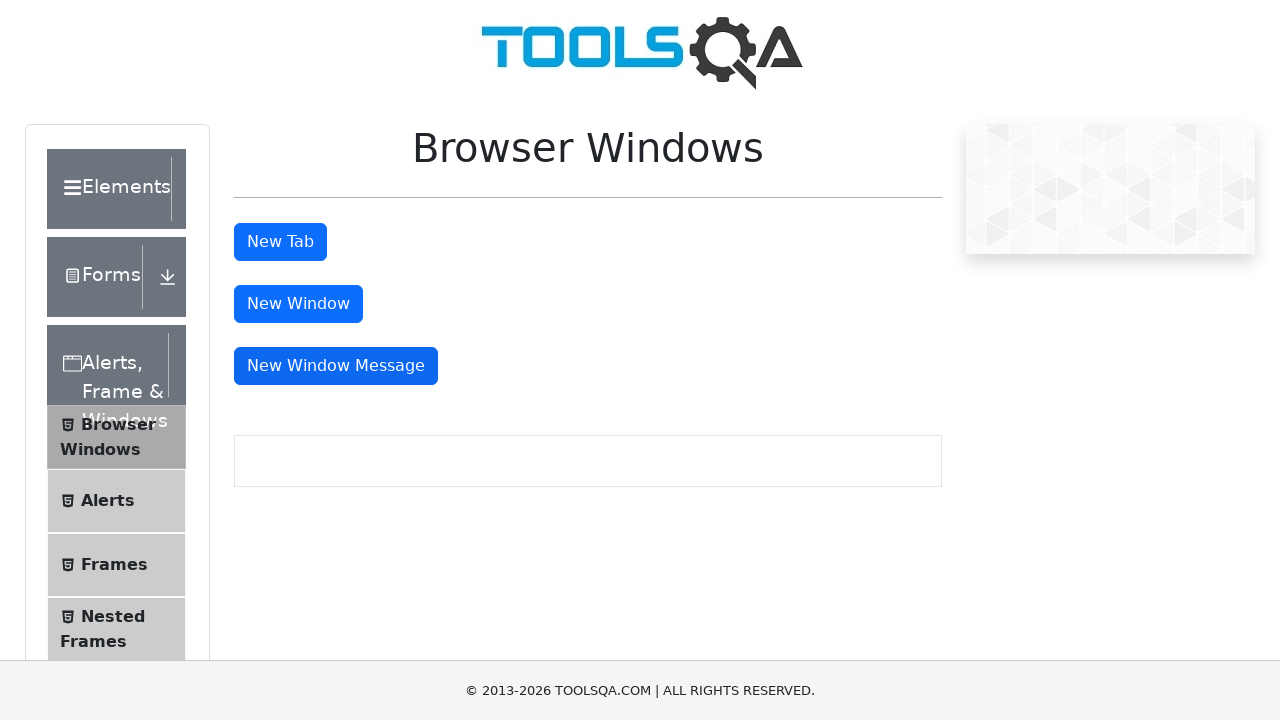

First message window popup opened successfully
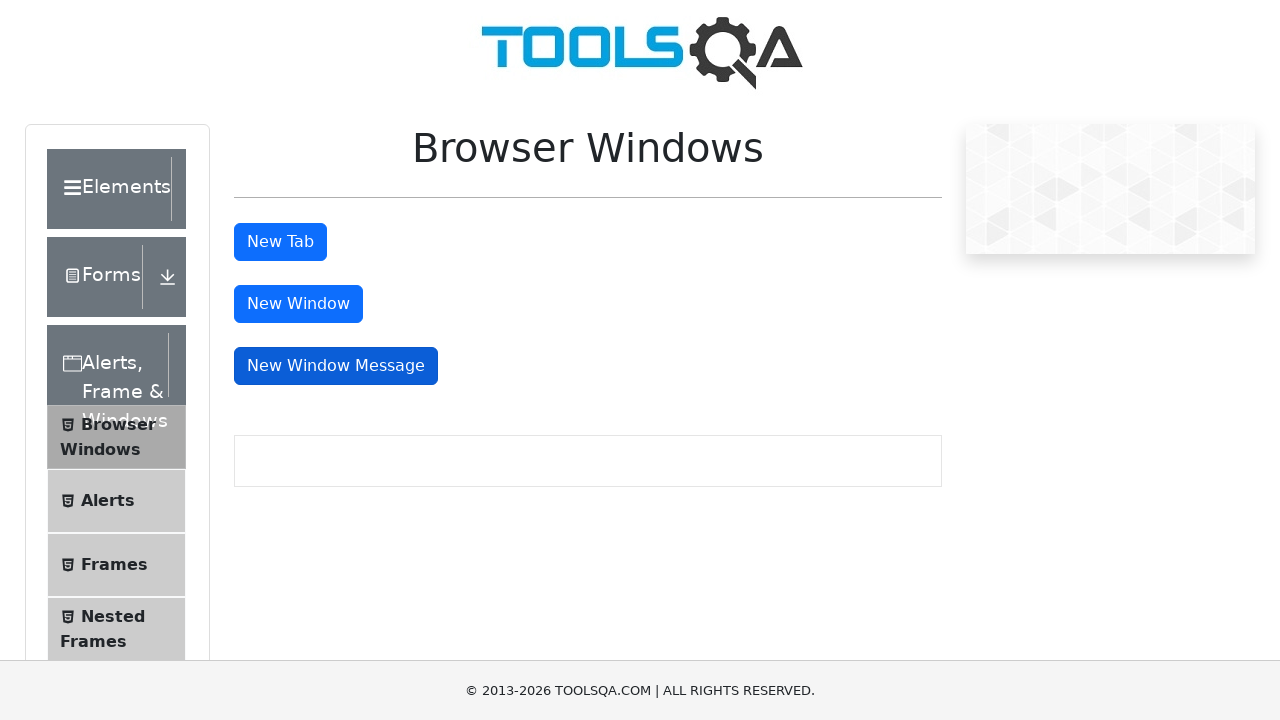

Clicked message window button to attempt opening second popup at (336, 366) on #messageWindowButton
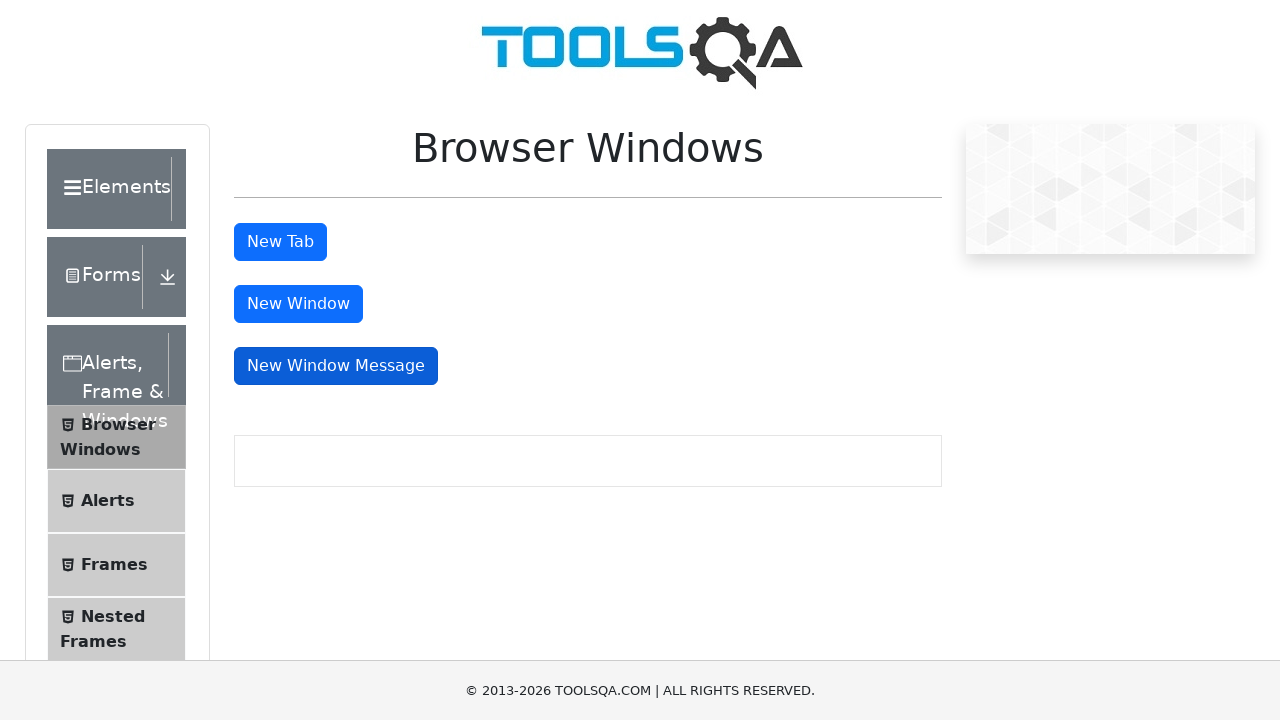

Verified that exactly 2 windows are open (popup limit enforced)
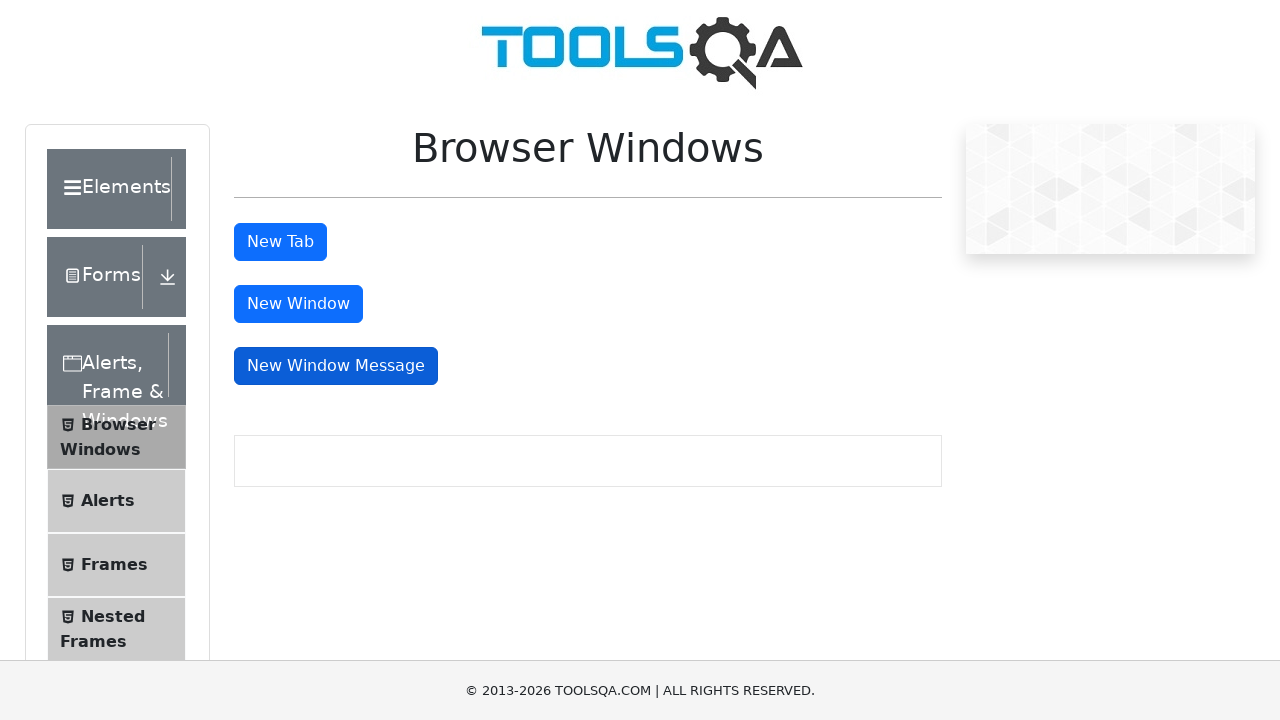

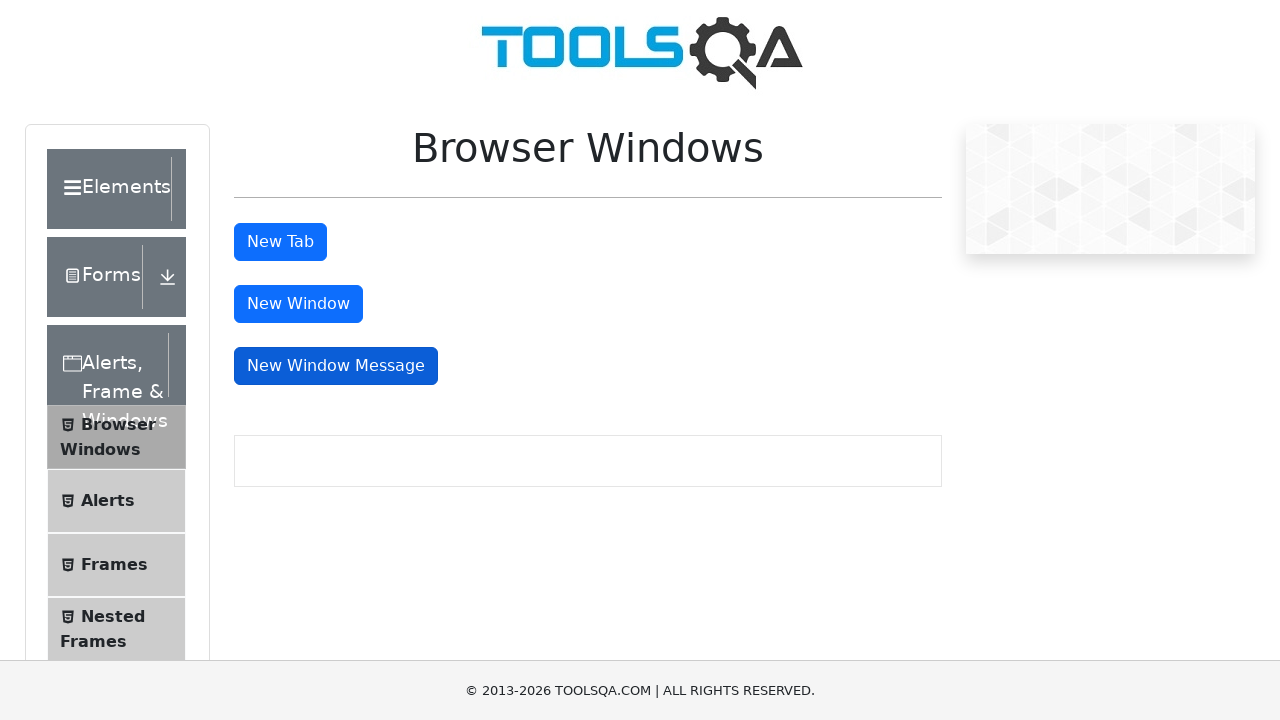